Tests dropdown selection functionality by selecting "Three" from a dropdown menu and verifying the selection was successful

Starting URL: https://bonigarcia.dev/selenium-webdriver-java/web-form.html

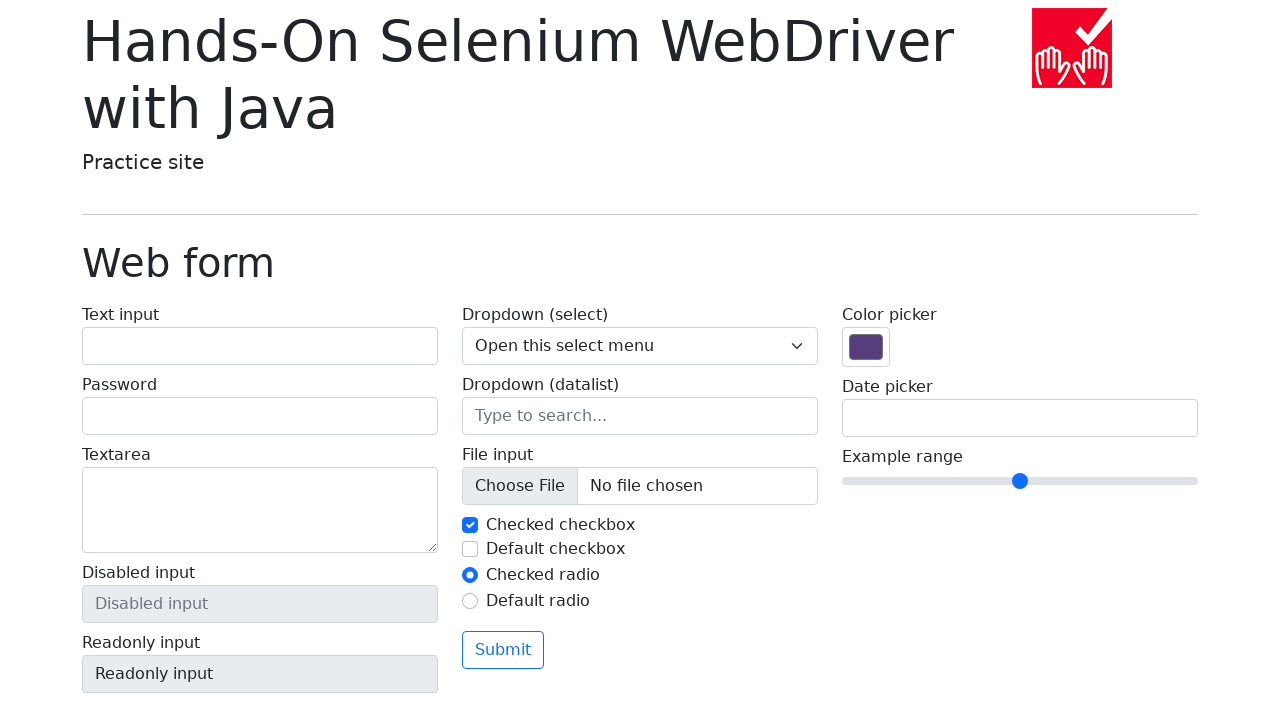

Navigated to web form page
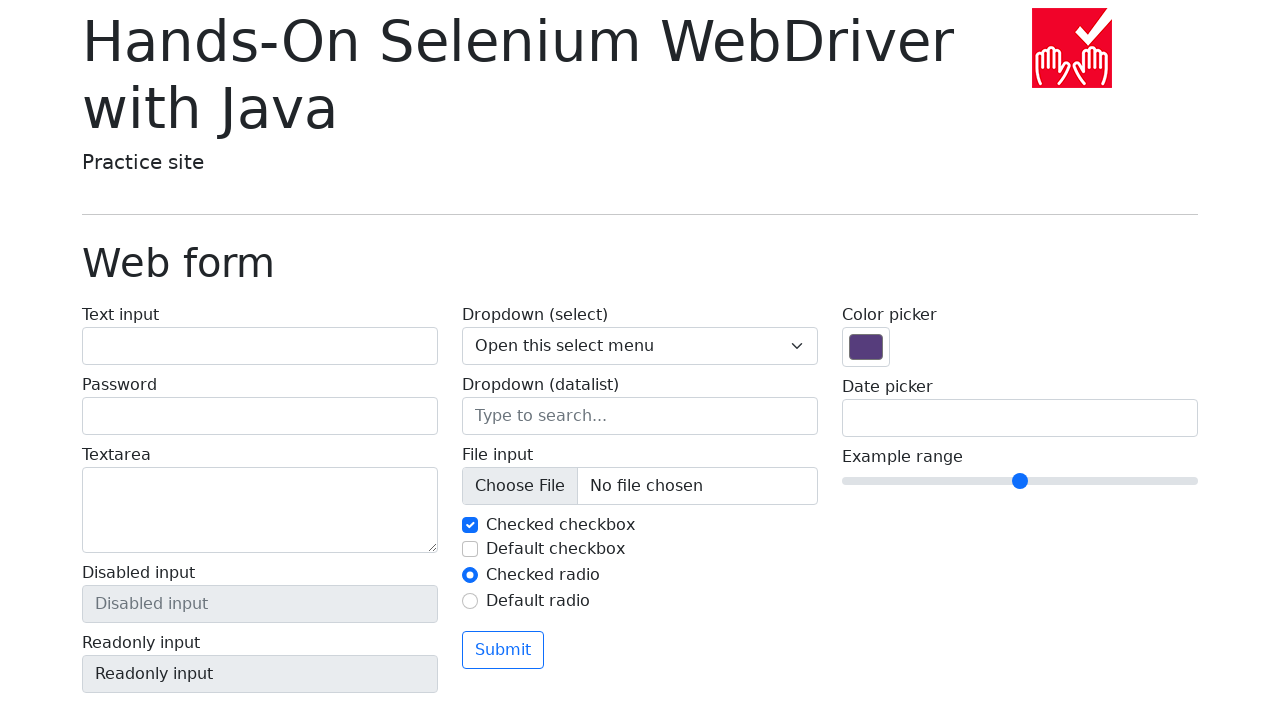

Selected 'Three' from dropdown menu on select.form-select
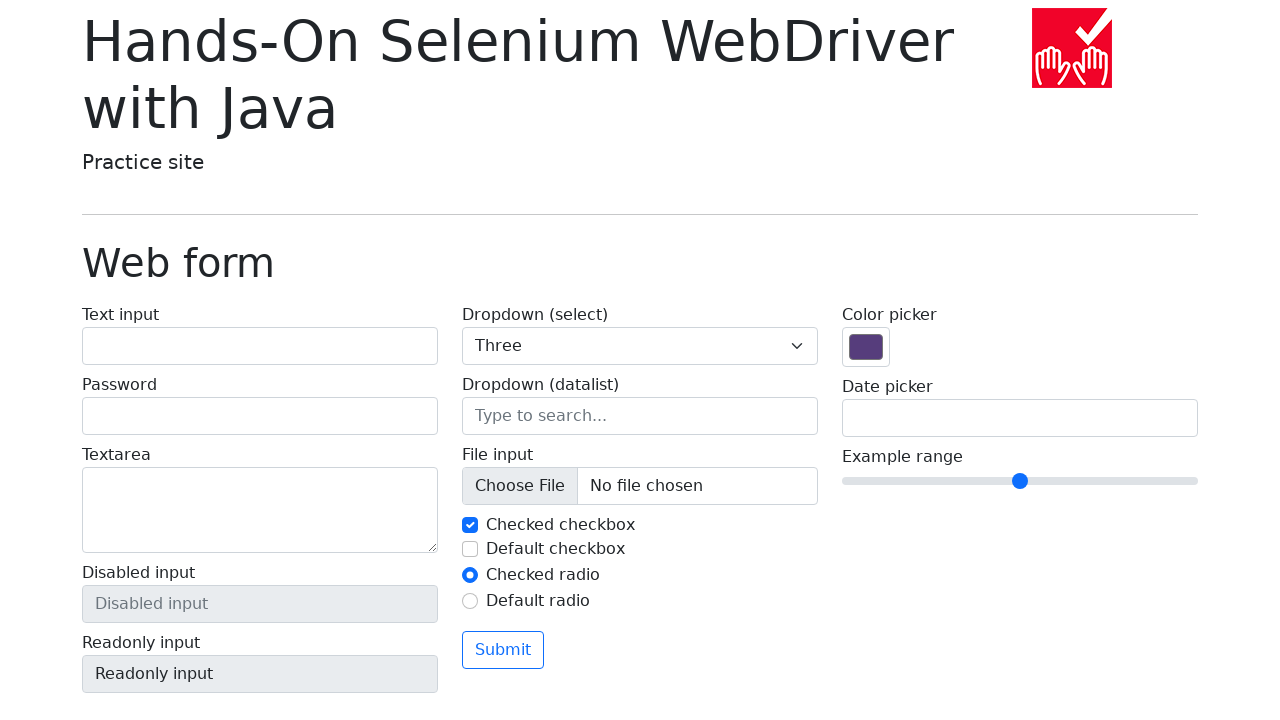

Retrieved the selected dropdown value
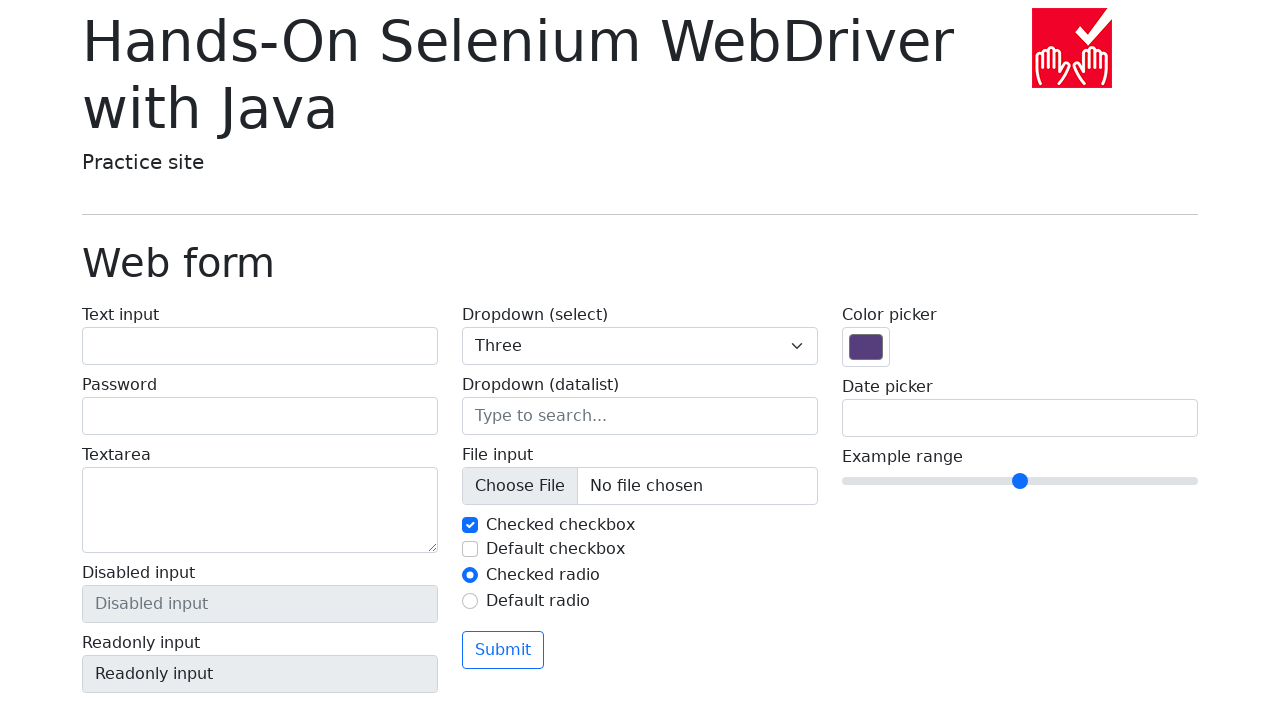

Verified that 'Three' was successfully selected from dropdown
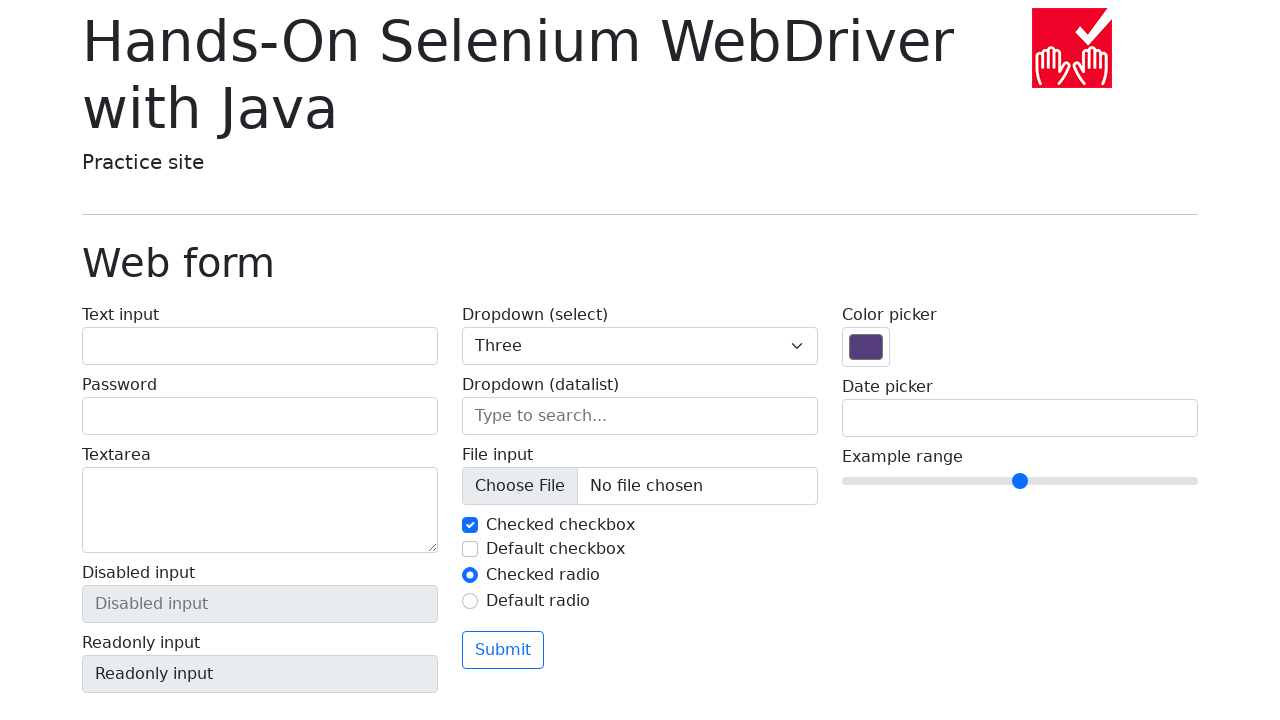

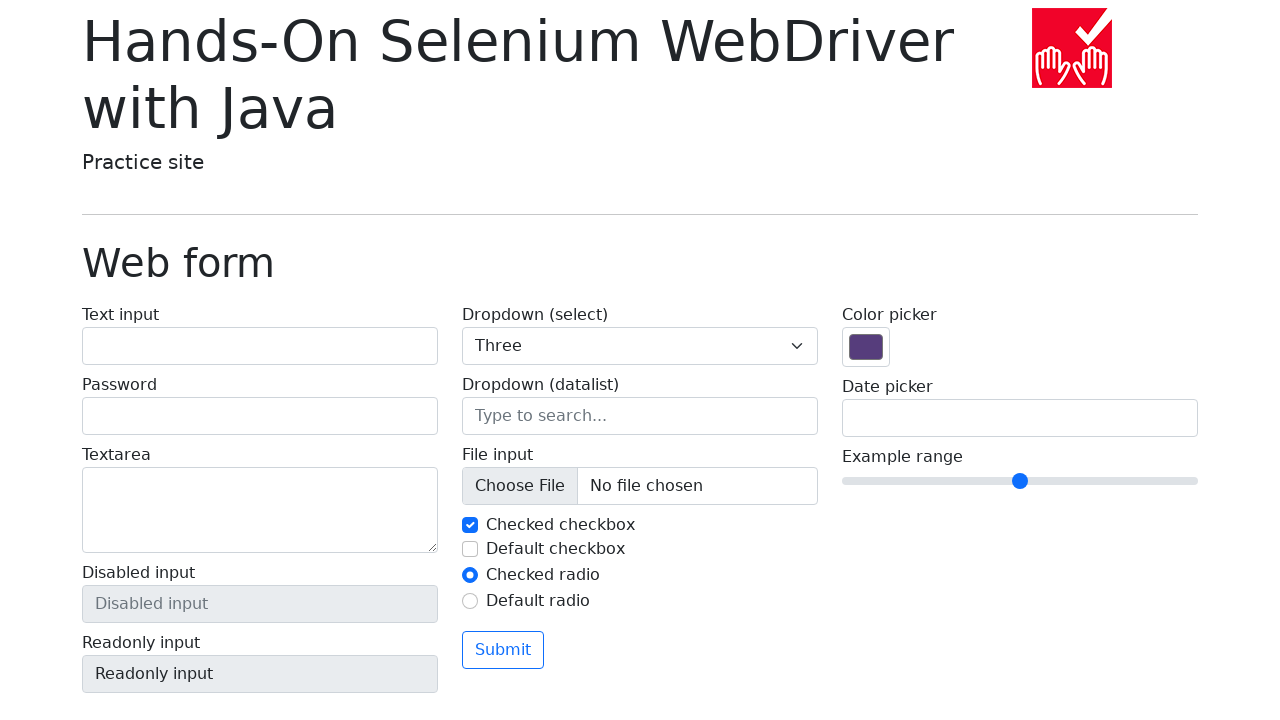